Tests dynamic element visibility by clicking a reveal button, waiting for a hidden input to become visible, and then typing text into it

Starting URL: https://www.selenium.dev/selenium/web/dynamic.html

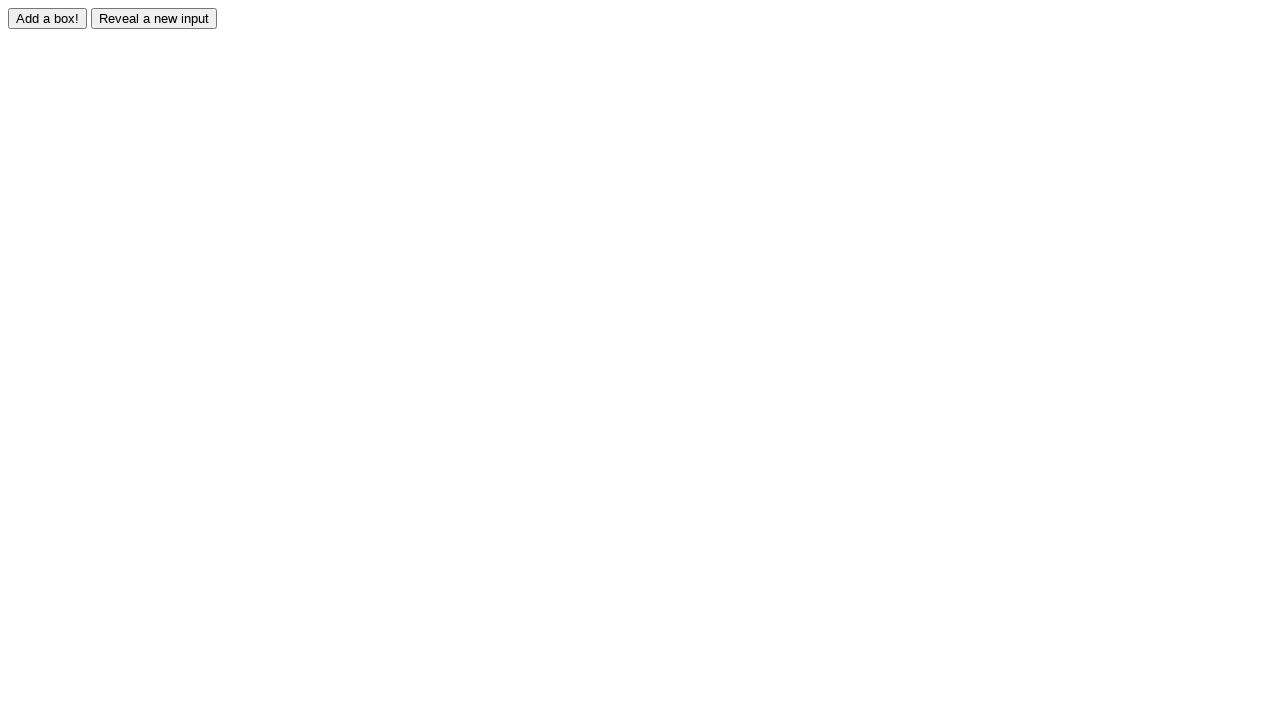

Clicked reveal button to show hidden input at (154, 18) on input#reveal
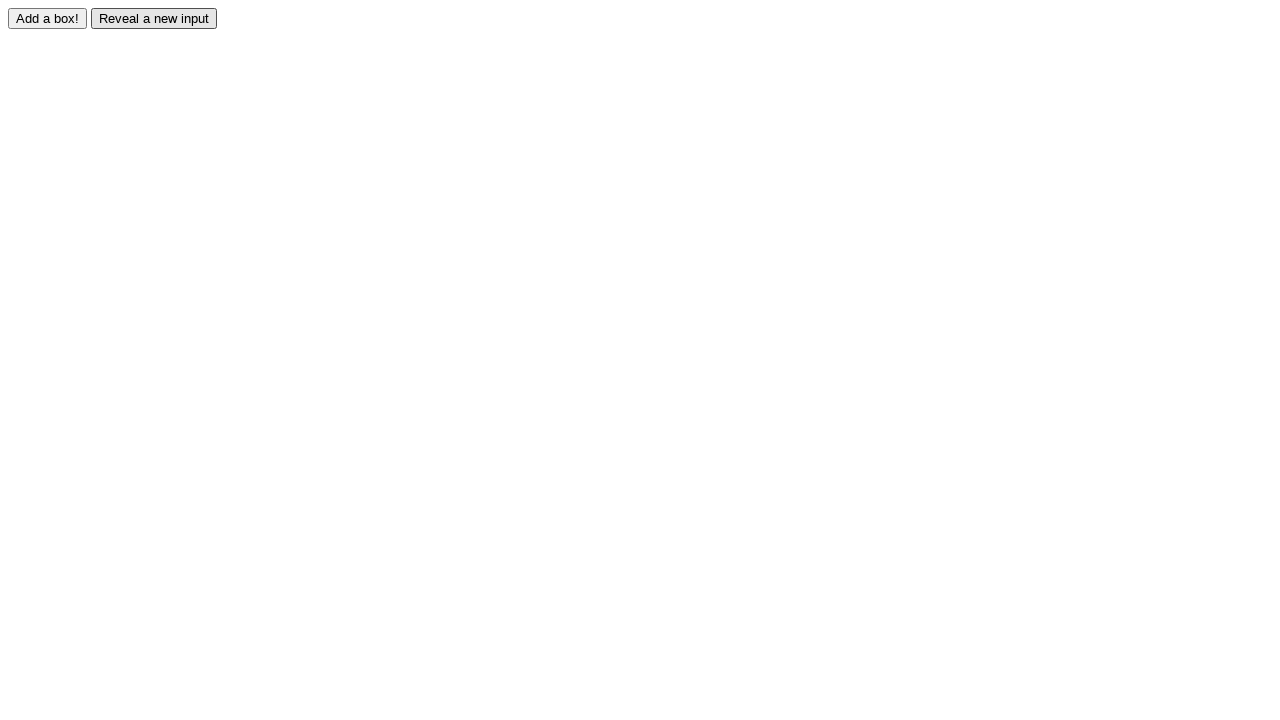

Hidden input became visible
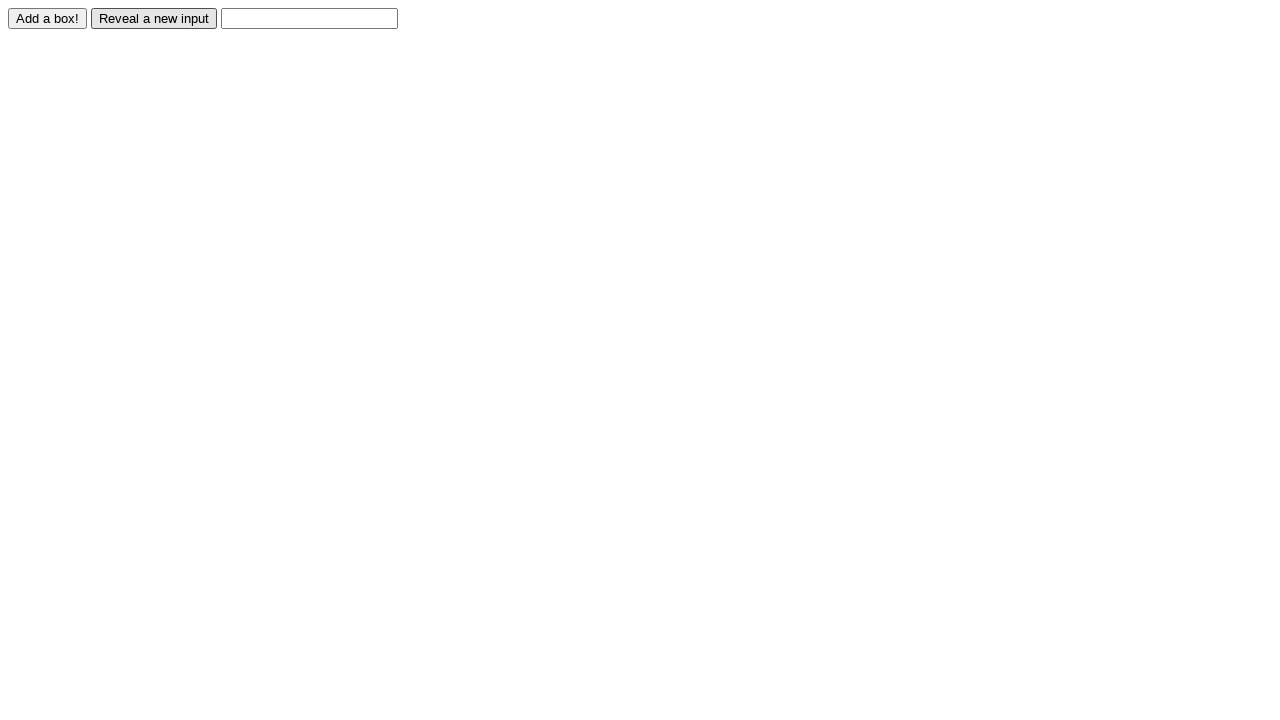

Typed 'Thoushi' into the revealed input field on input#revealed
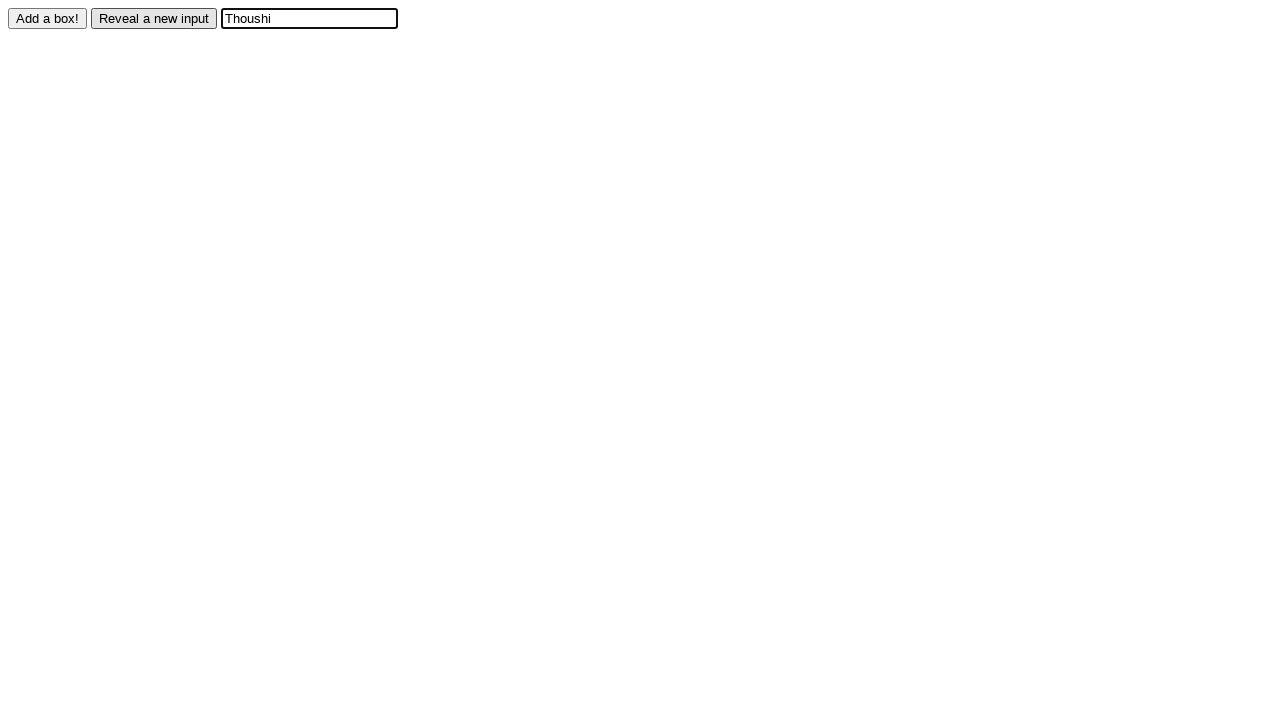

Pressed Enter key in the revealed input field on input#revealed
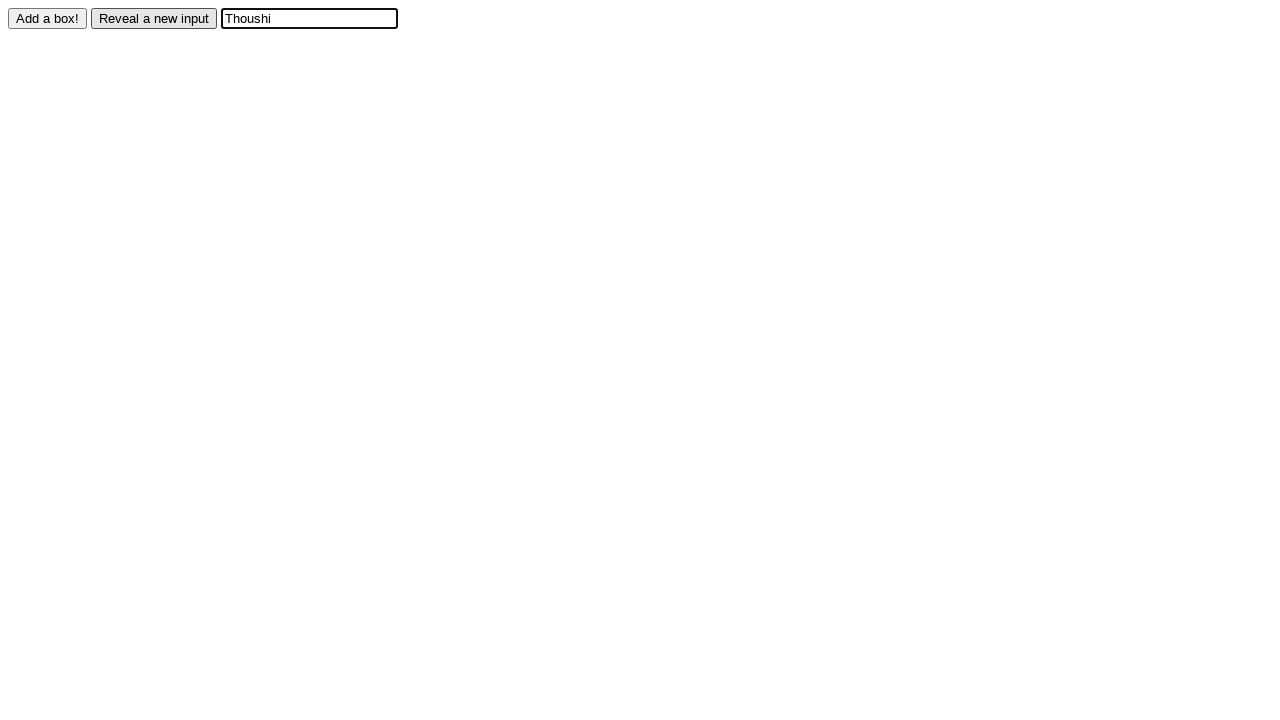

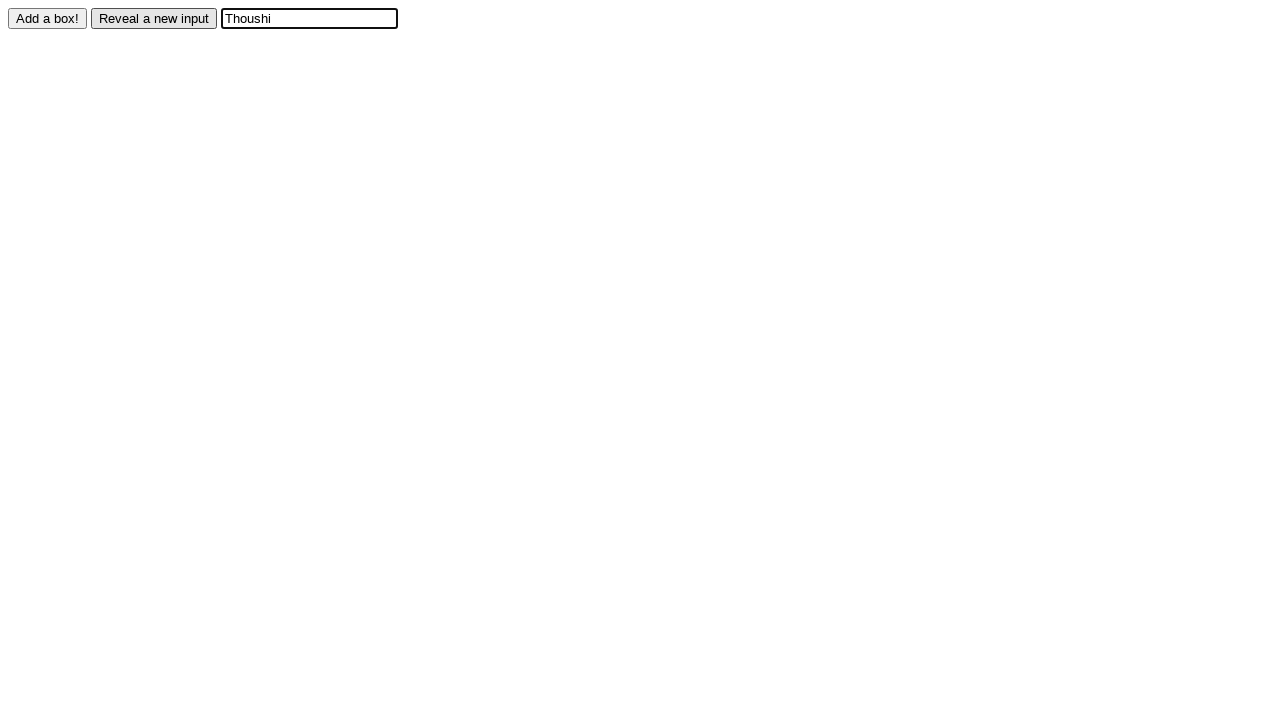